Hovers over an element to trigger tooltip display on W3Schools Bootstrap page

Starting URL: https://www.w3schools.com/Bootstrap/bootstrap_tooltip.asp

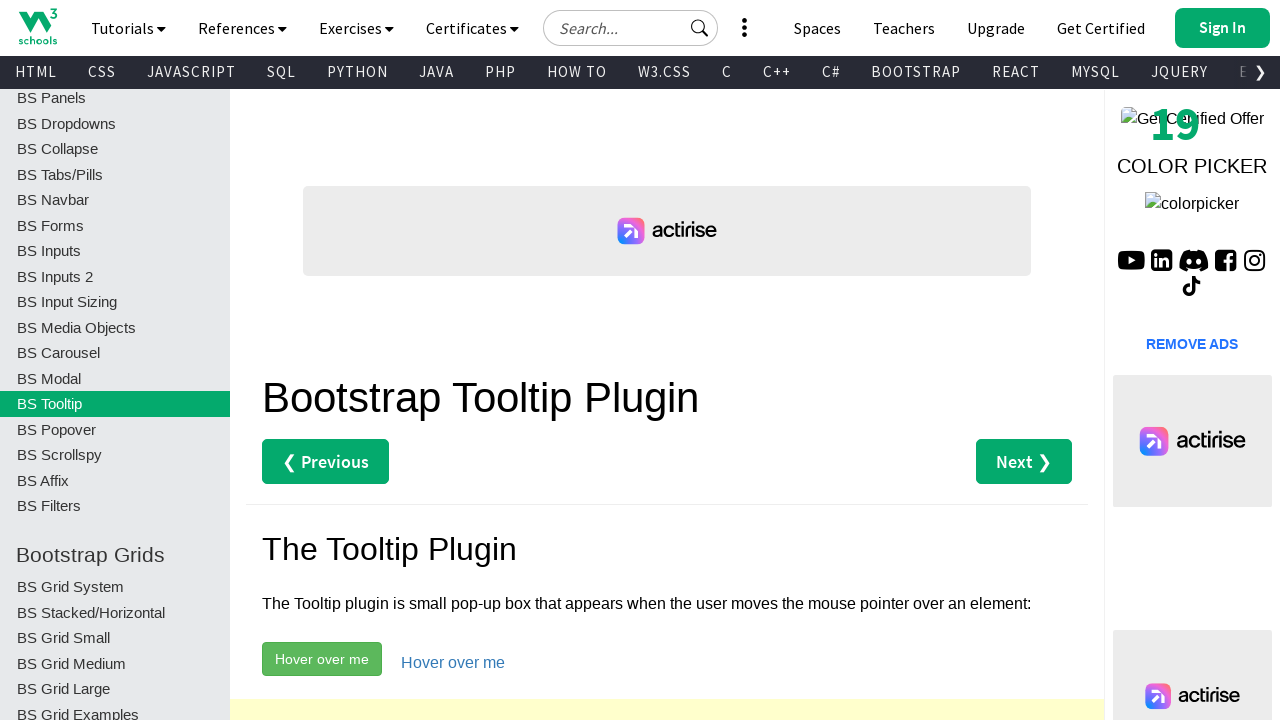

Hovered over bootstrap link element to trigger tooltip display at (453, 663) on a.bslink
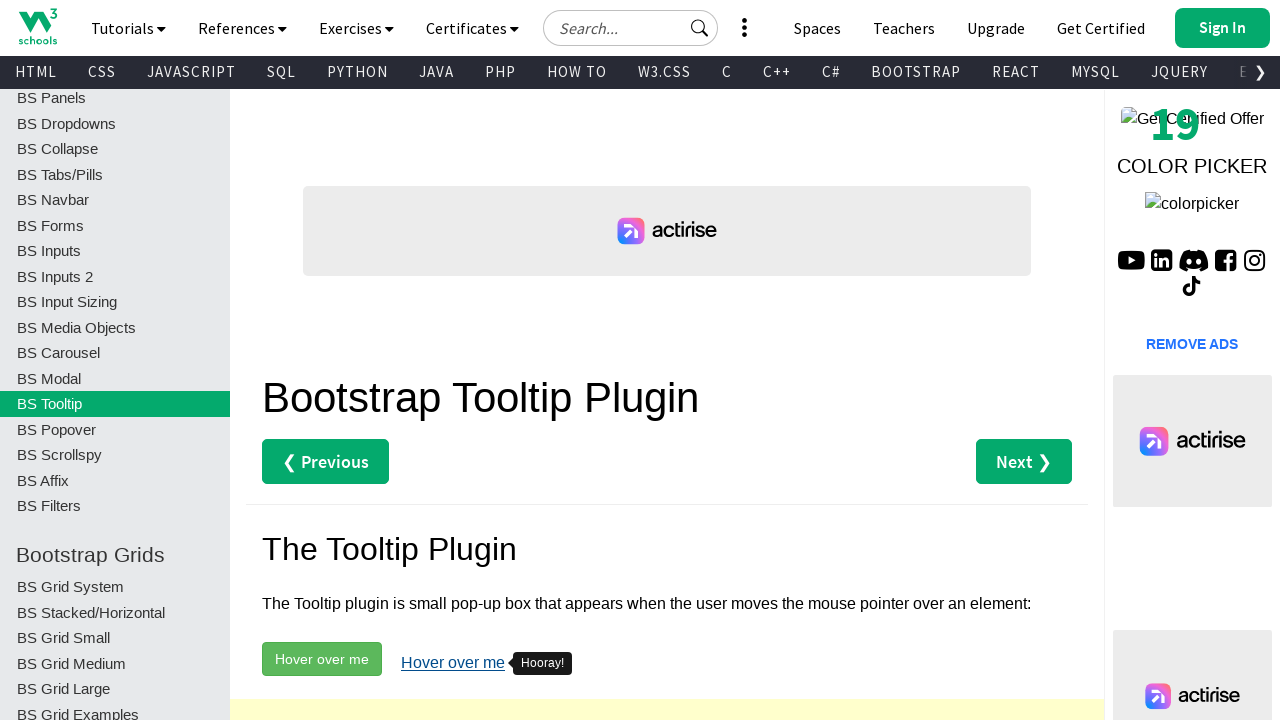

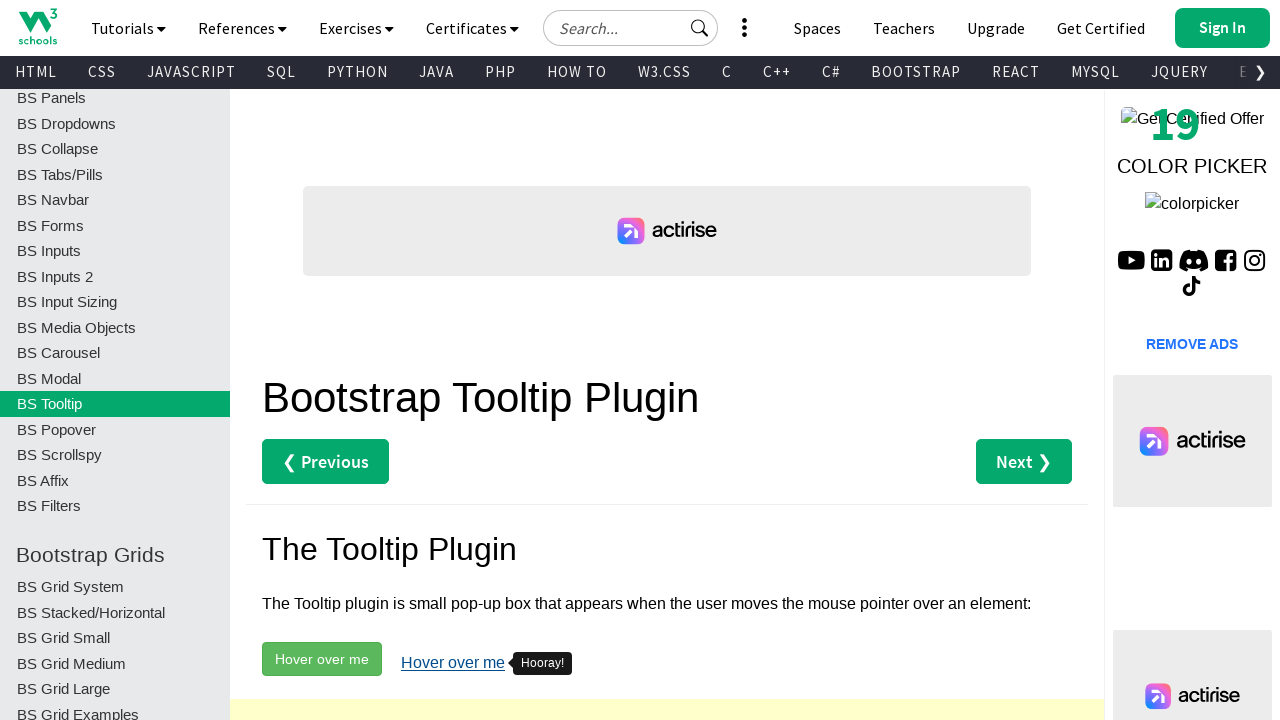